Tests that the main and footer sections become visible when items are added to the todo list.

Starting URL: https://demo.playwright.dev/todomvc

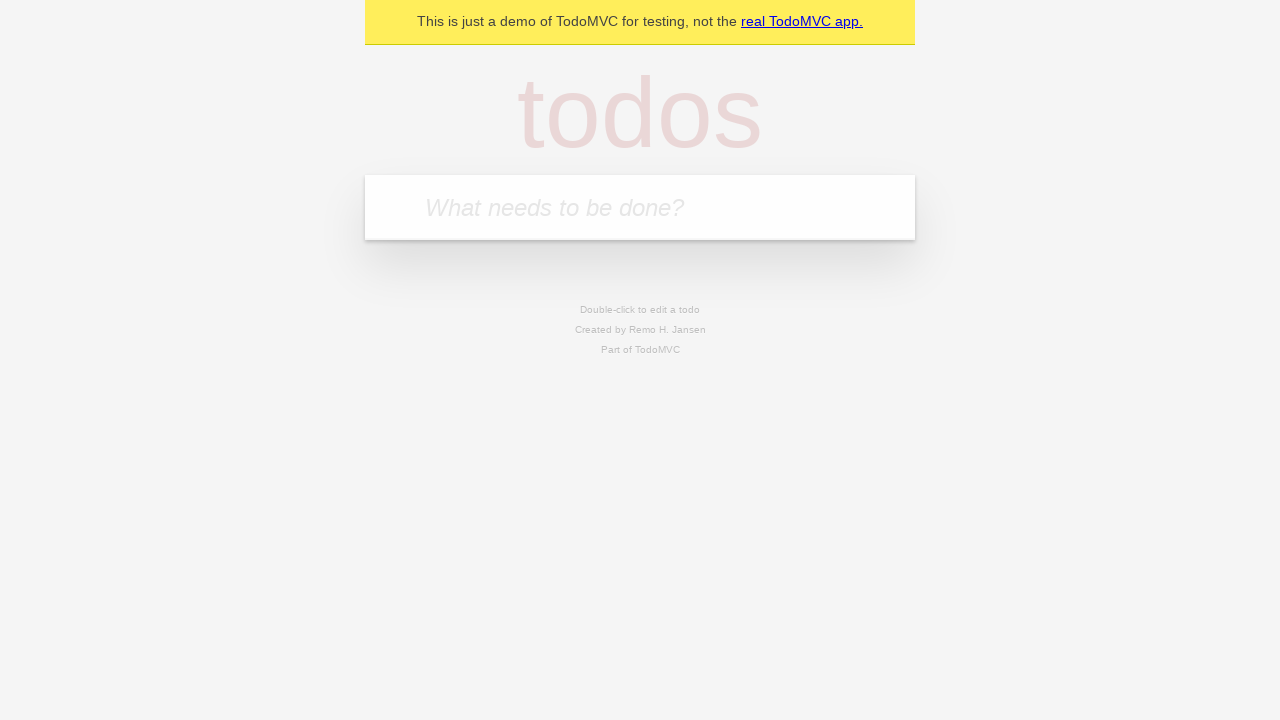

Filled todo input field with 'buy some cheese' on internal:attr=[placeholder="What needs to be done?"i]
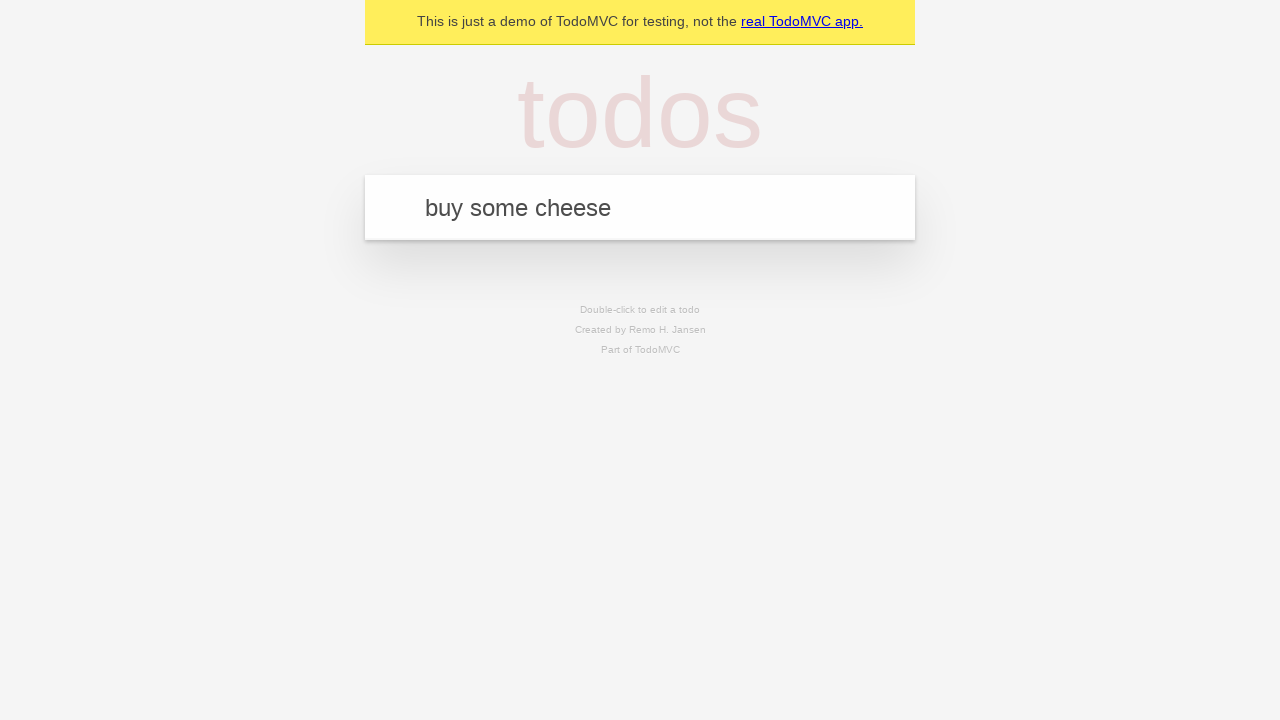

Pressed Enter to submit todo item on internal:attr=[placeholder="What needs to be done?"i]
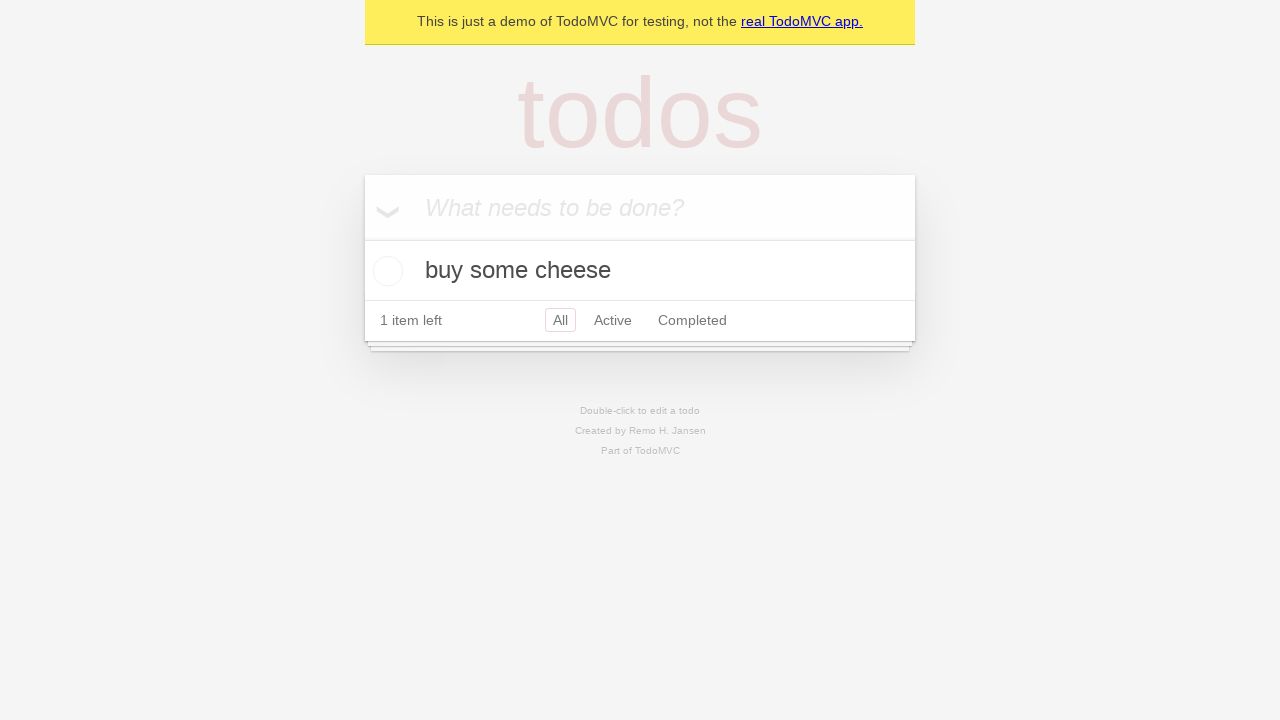

Main section appeared after adding item
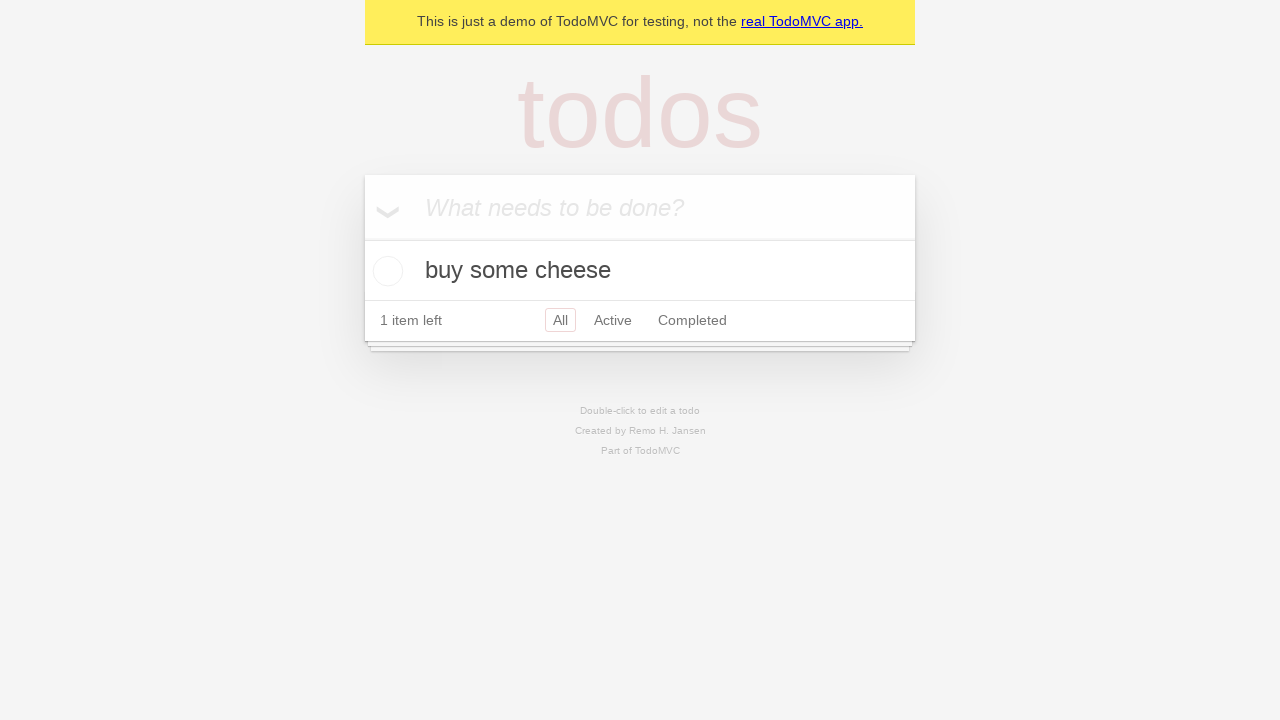

Footer section appeared after adding item
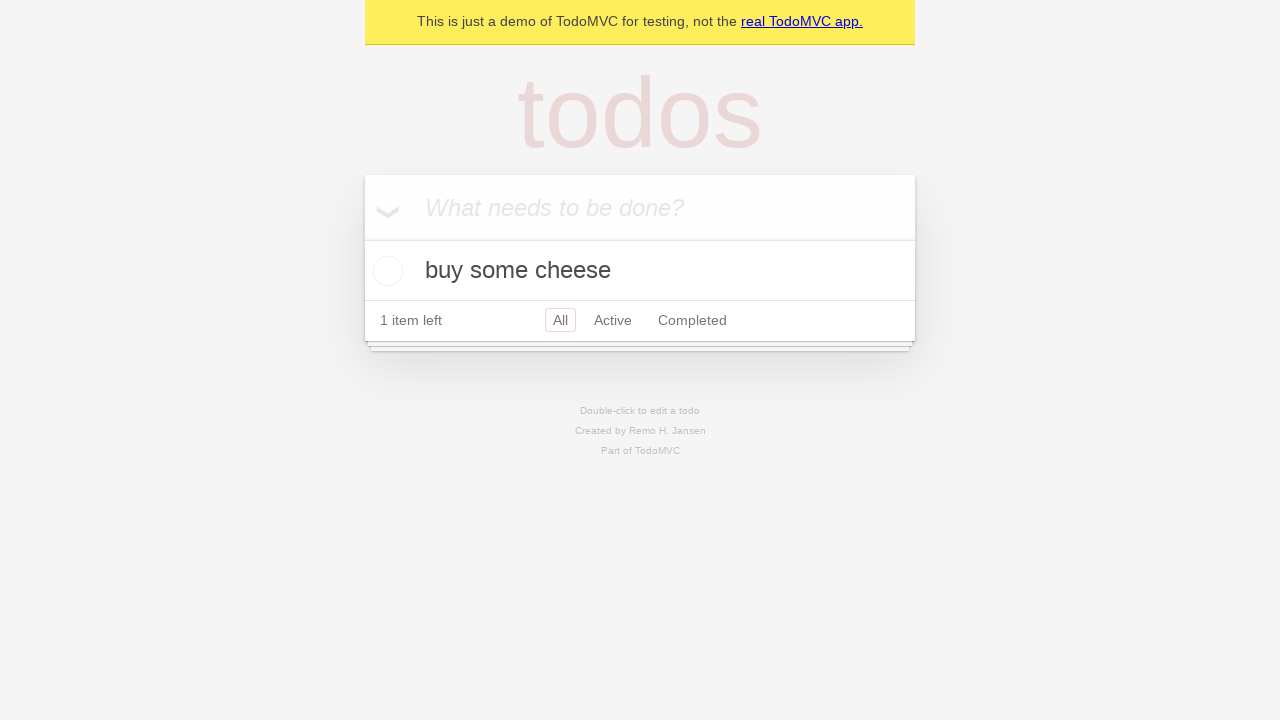

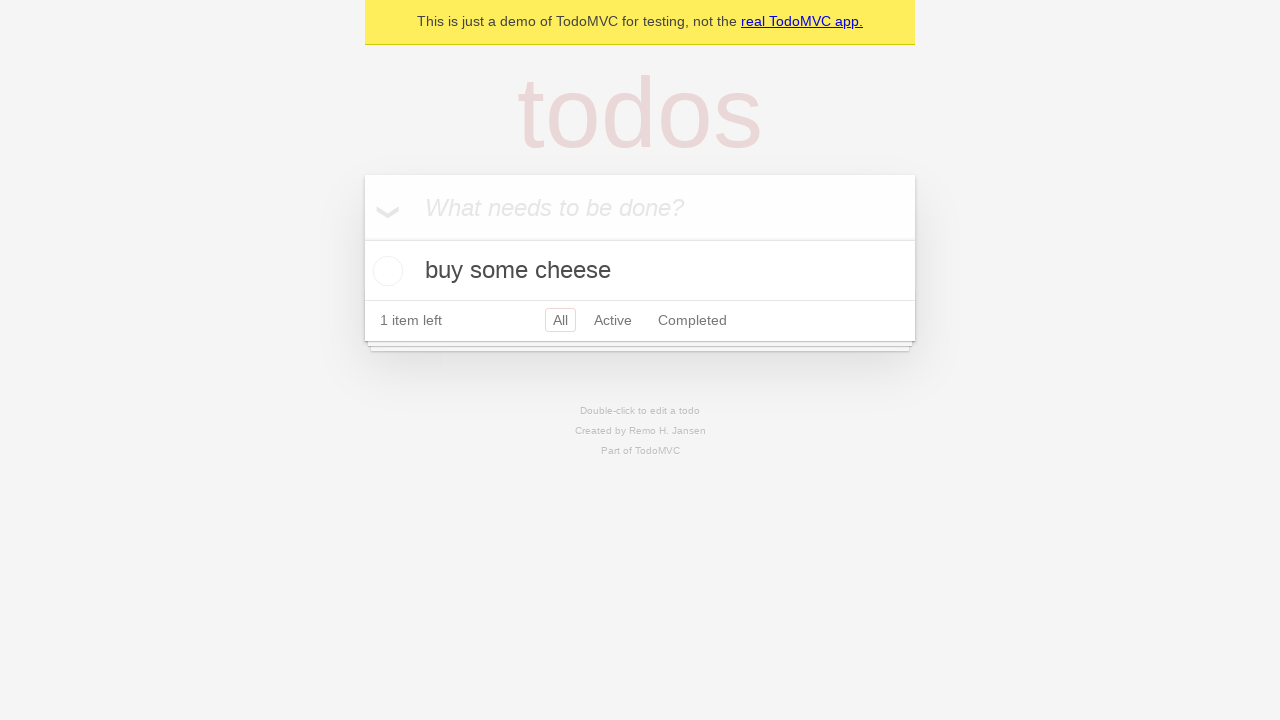